Tests radio button functionality by selecting a favorite browser option and verifying the default selected radio button

Starting URL: https://www.leafground.com/radio.xhtml

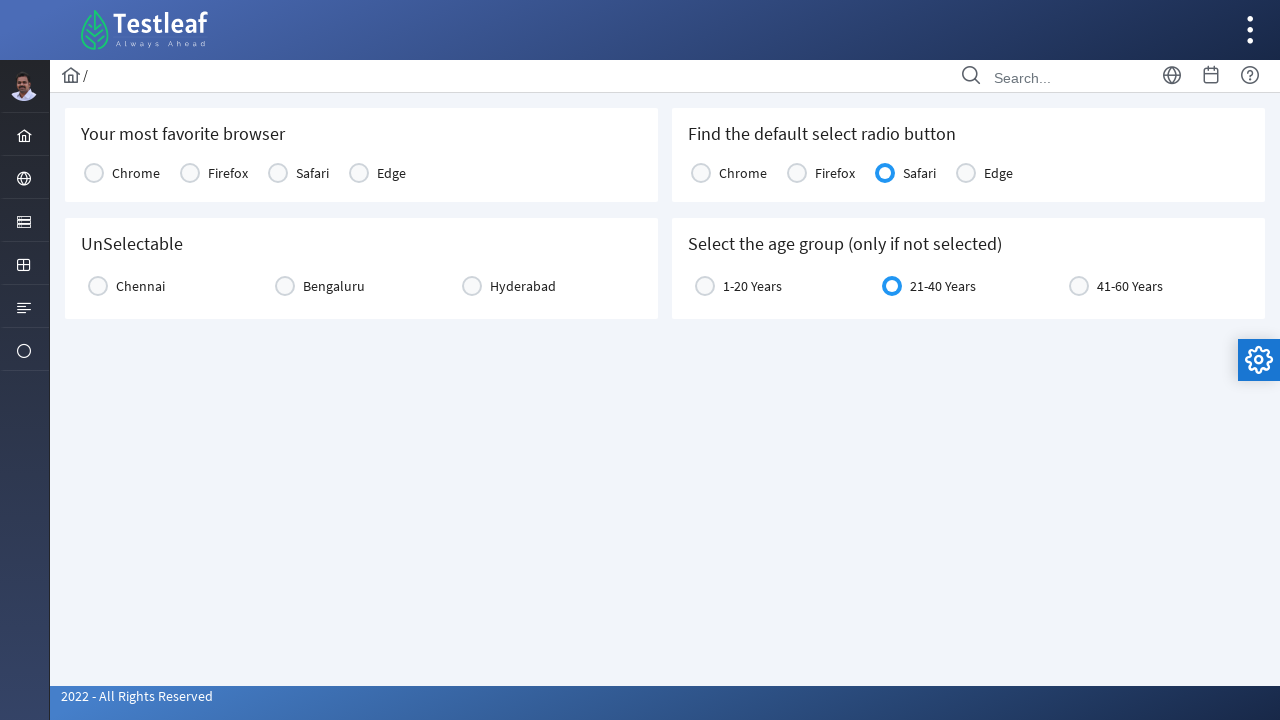

Clicked on Firefox radio button option at (190, 173) on xpath=(//label[contains(text(),'Firefox')]/preceding-sibling::div)[1]
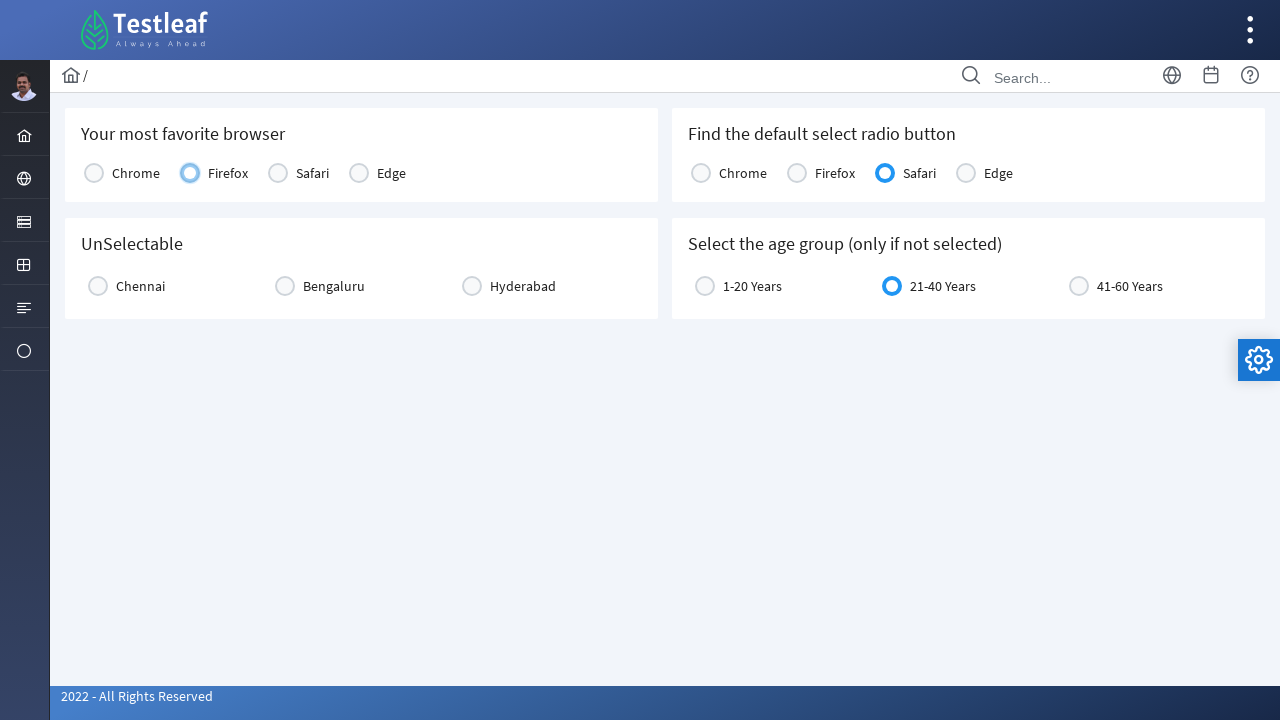

Located default radio button element
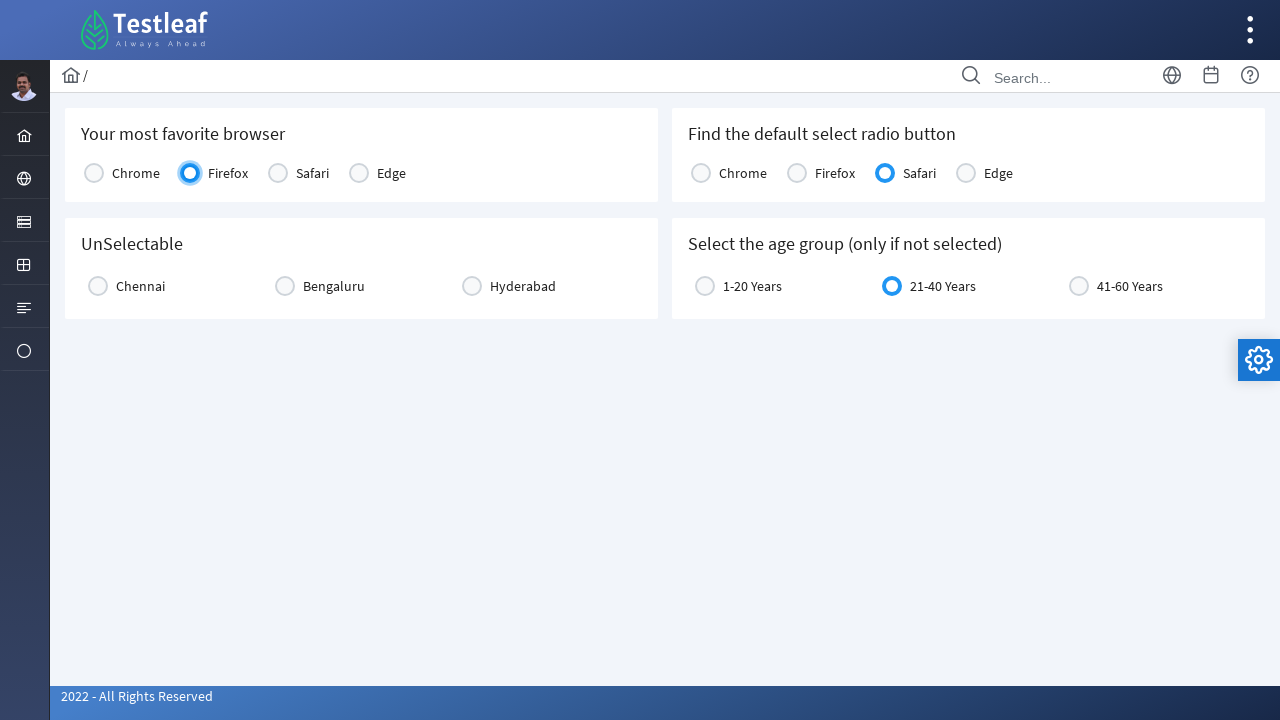

Verified default radio button is selected
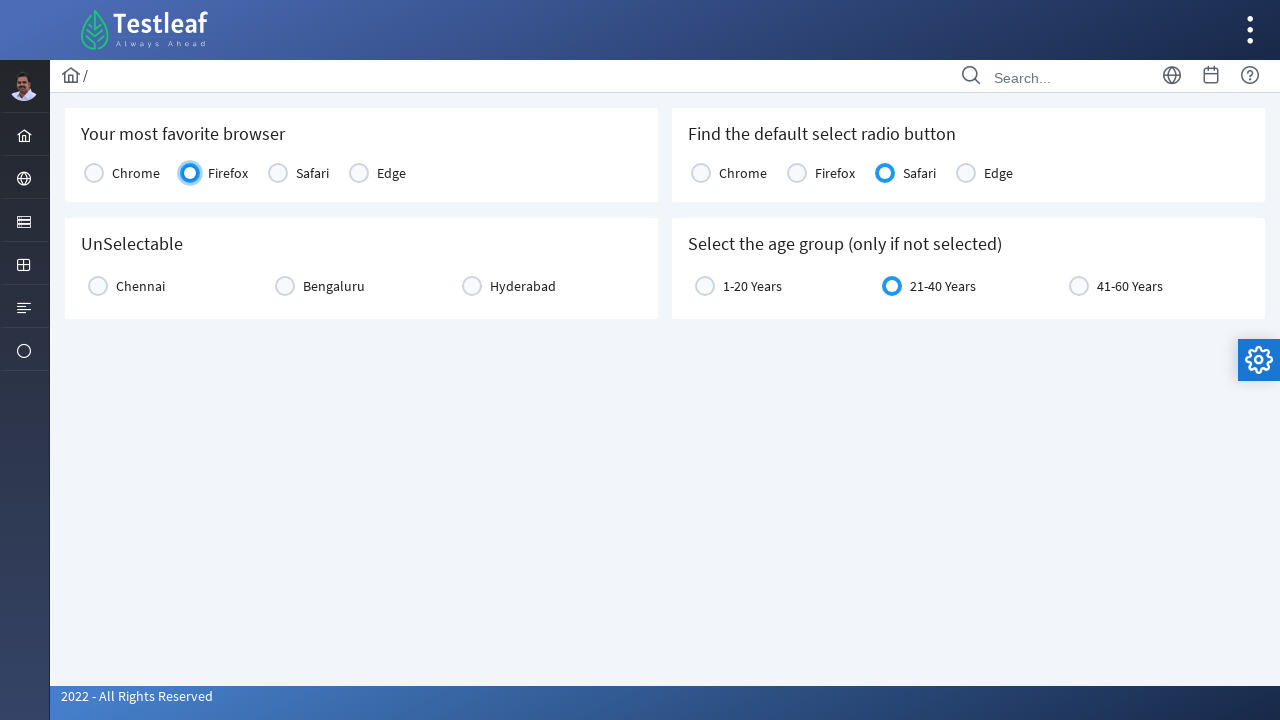

Printed result: Default Radio Button is selected: True
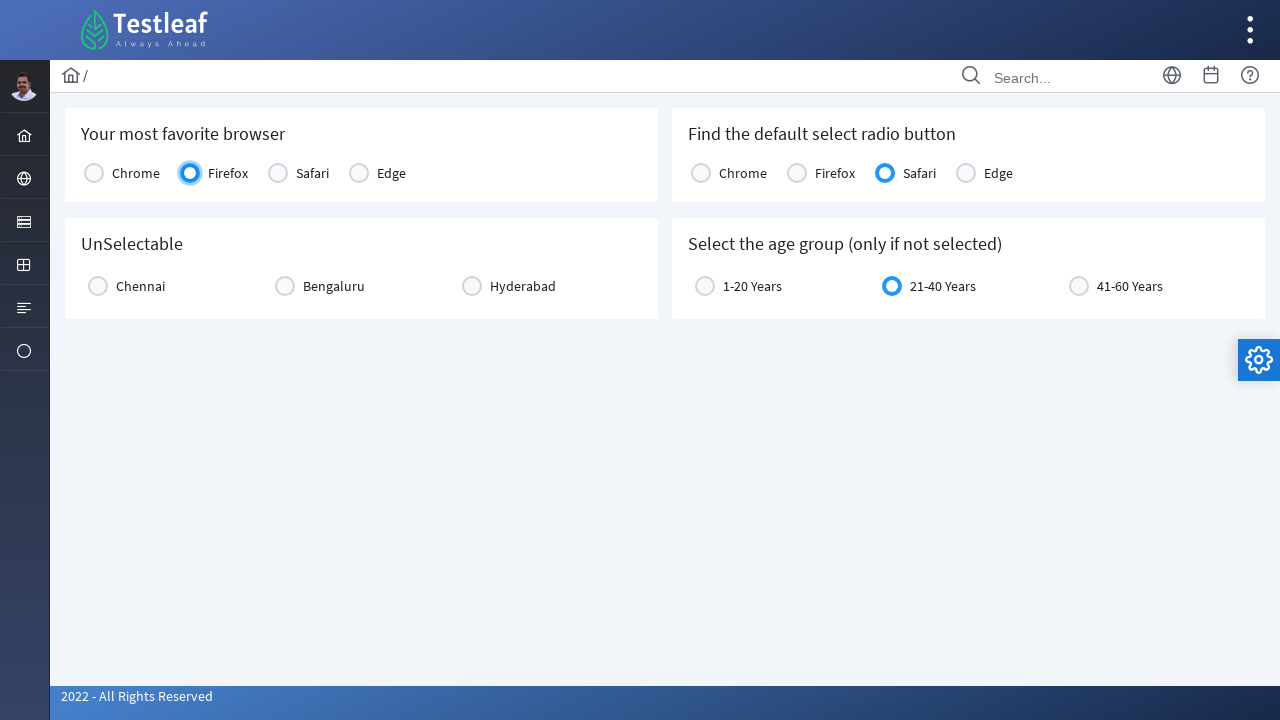

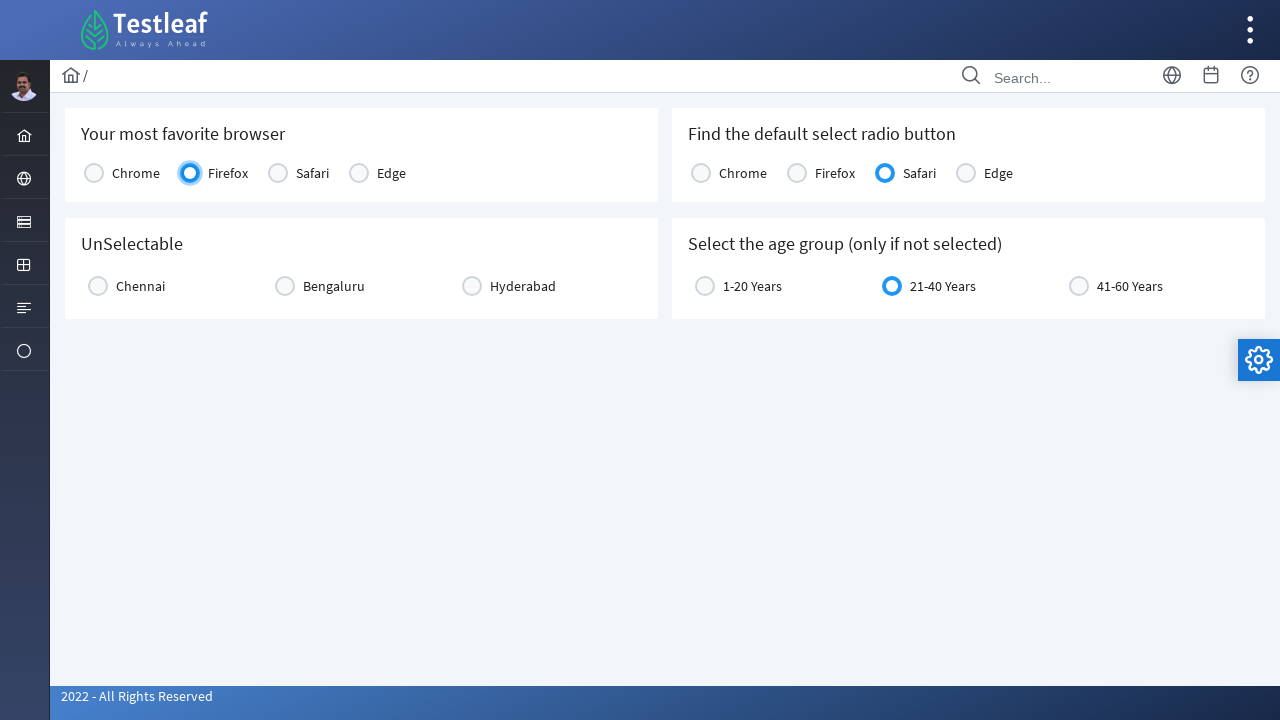